Tests keyboard key press functionality by sending the Space key to an input element and verifying the page displays the correct key pressed, then sends the Left arrow key using action builder and verifies that result as well.

Starting URL: http://the-internet.herokuapp.com/key_presses

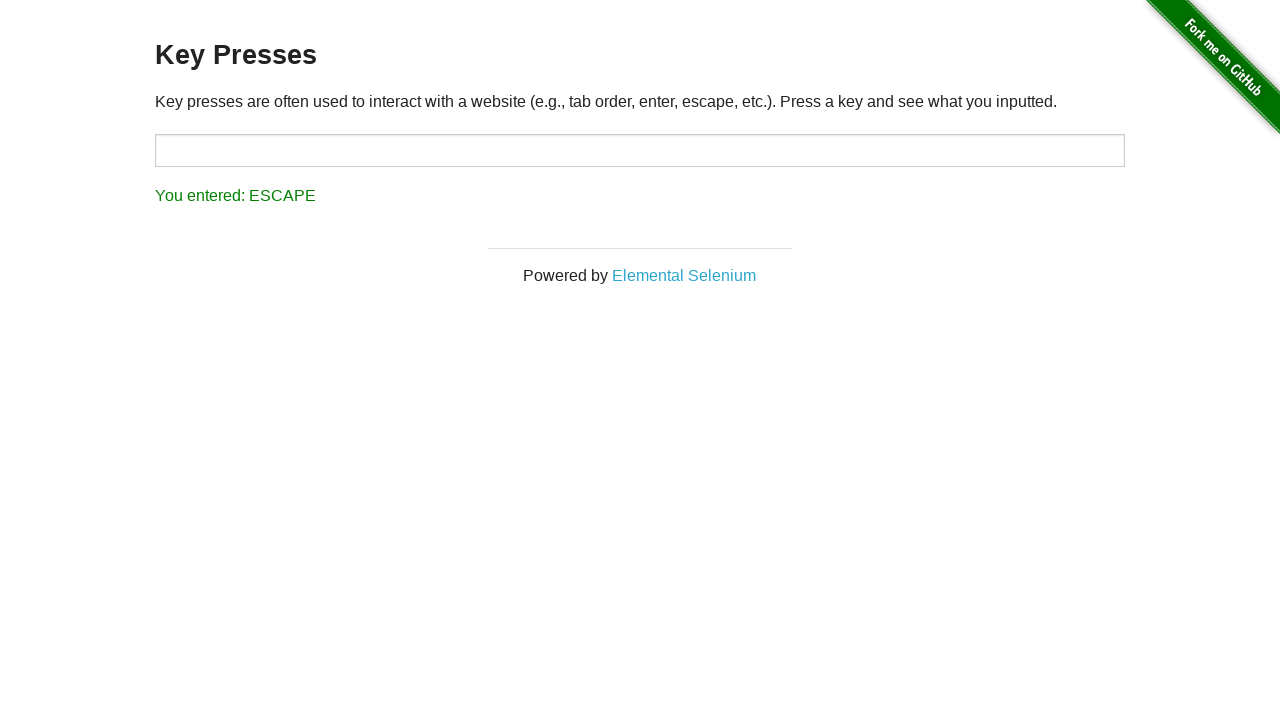

Pressed Space key on target input element on #target
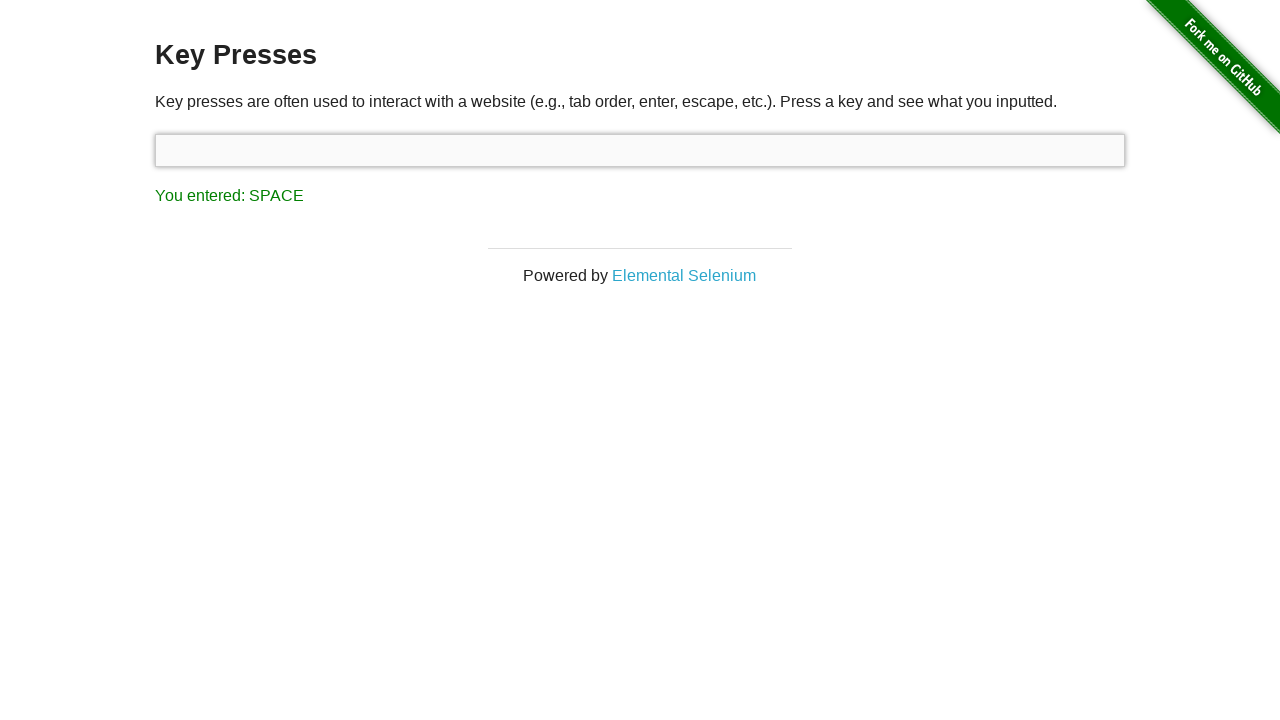

Retrieved result text after Space key press
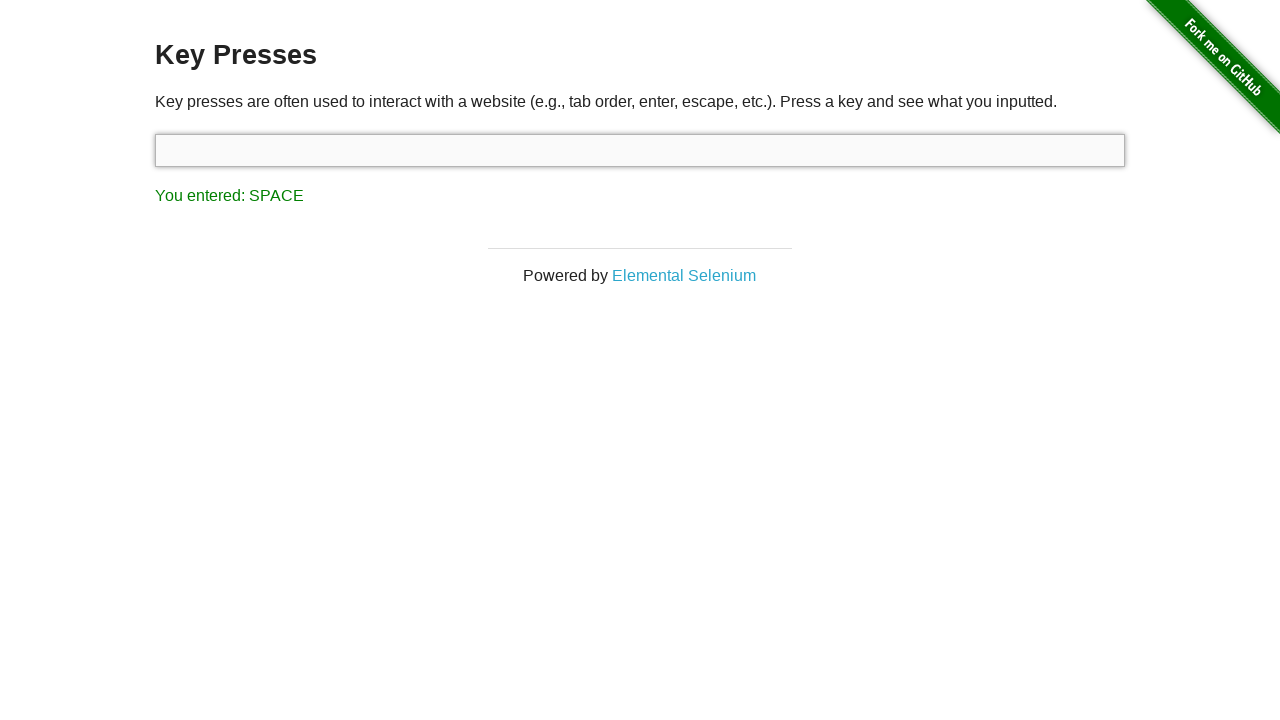

Verified that Space key press was correctly displayed as 'You entered: SPACE'
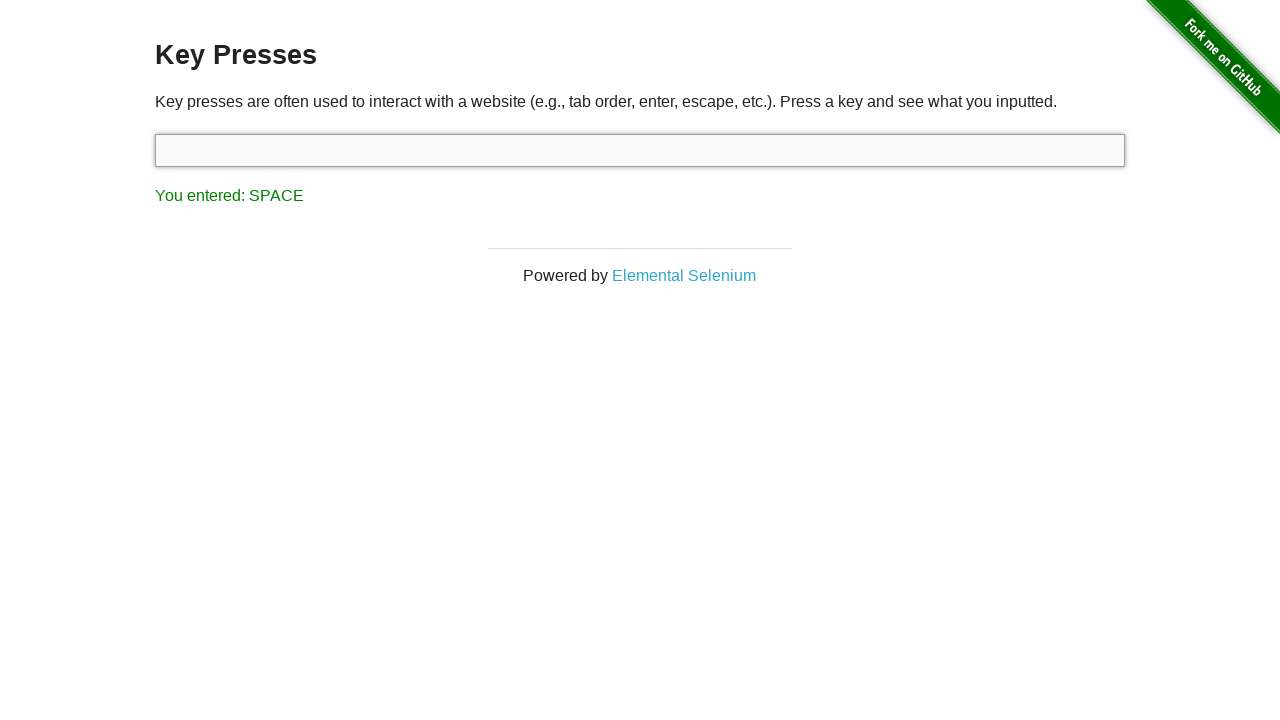

Pressed Left arrow key using keyboard action builder
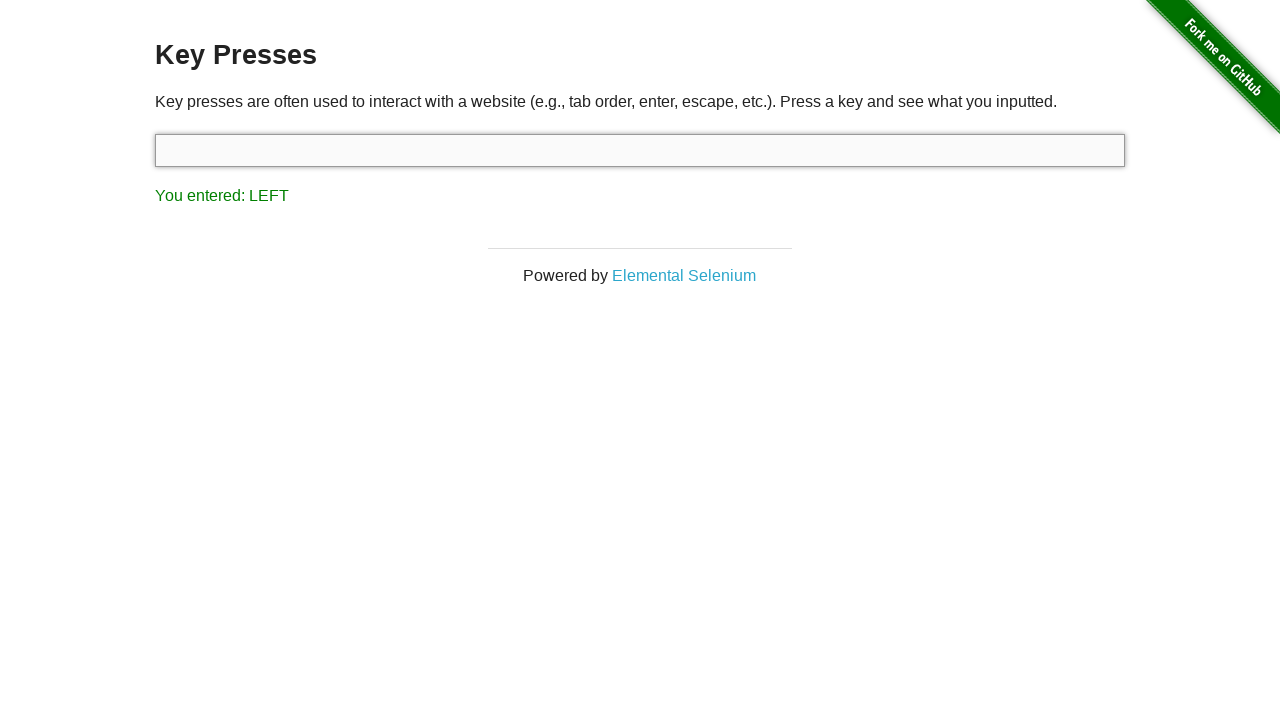

Retrieved result text after Left arrow key press
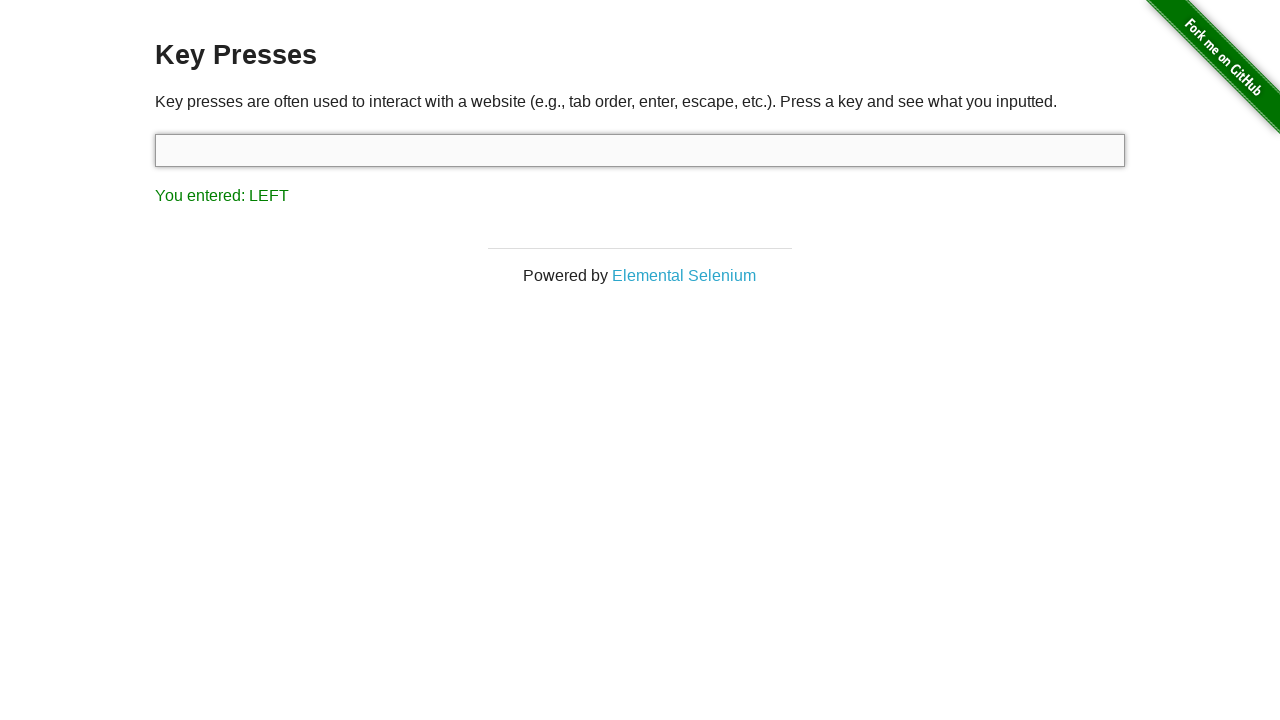

Verified that Left arrow key press was correctly displayed as 'You entered: LEFT'
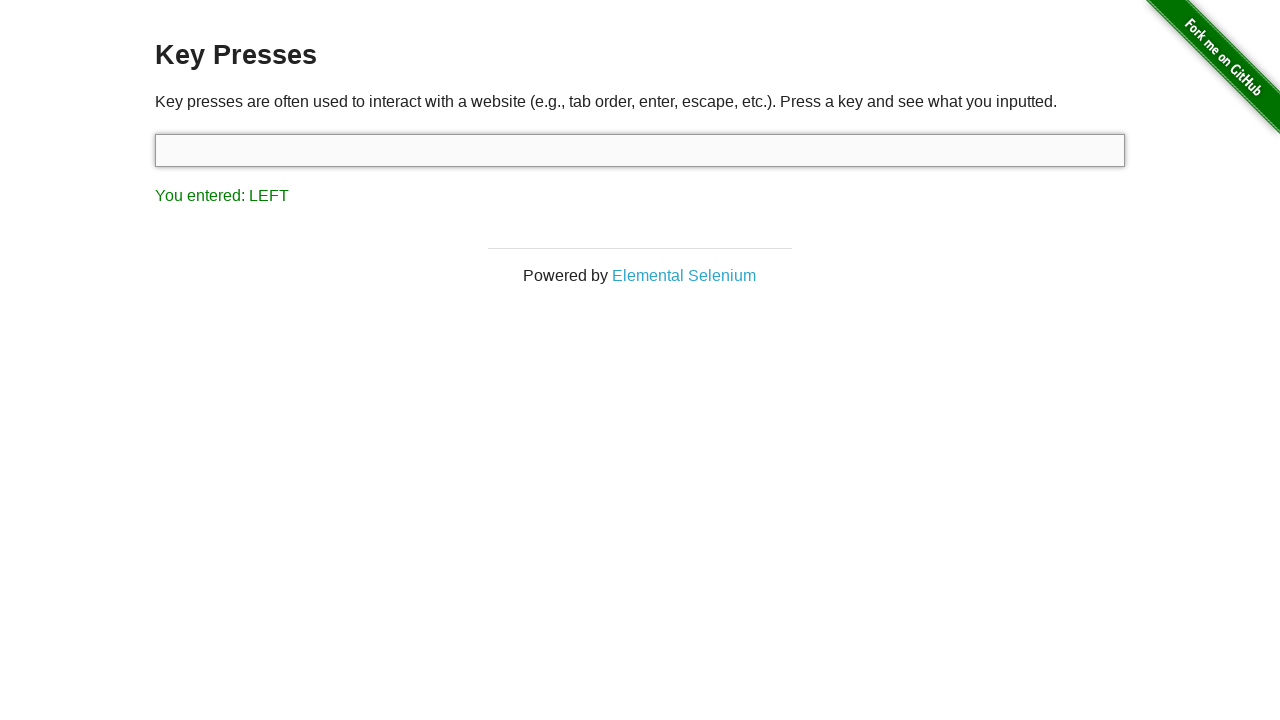

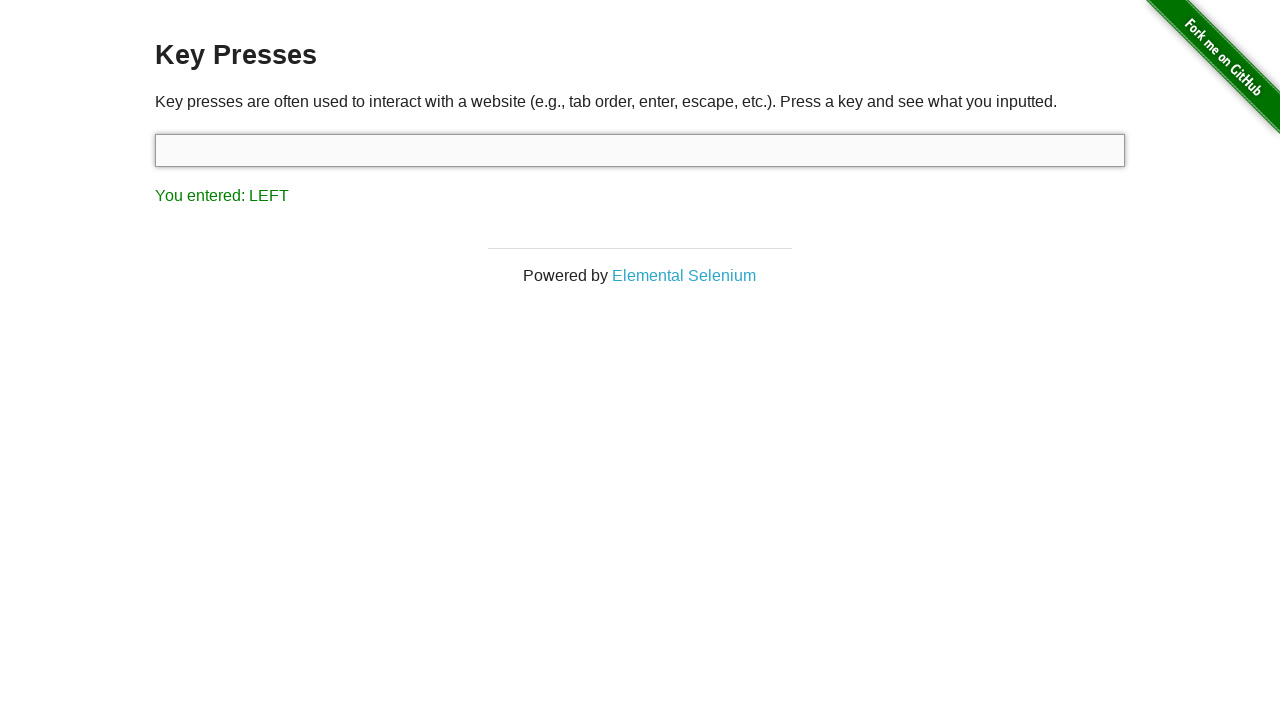